Tests the jQuery UI selectable widget by performing a click-and-hold drag action to select multiple items from item 1 to item 3

Starting URL: https://jqueryui.com/selectable/

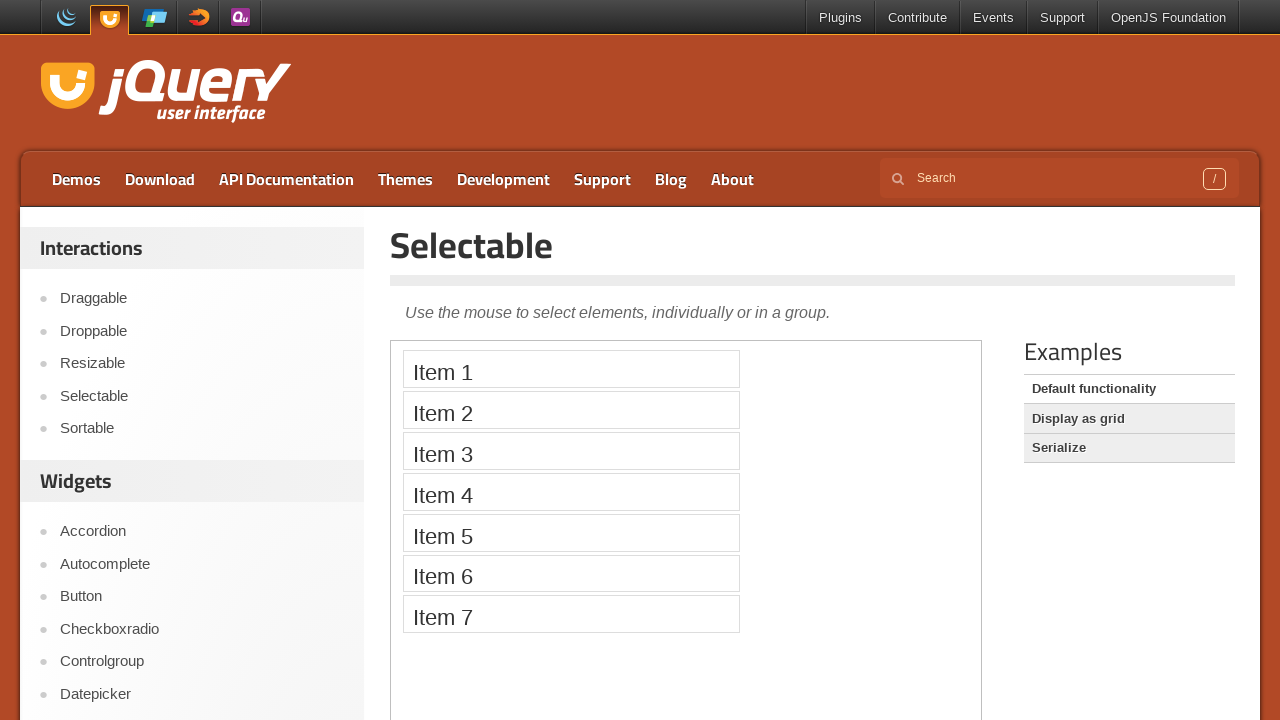

Located the demo iframe
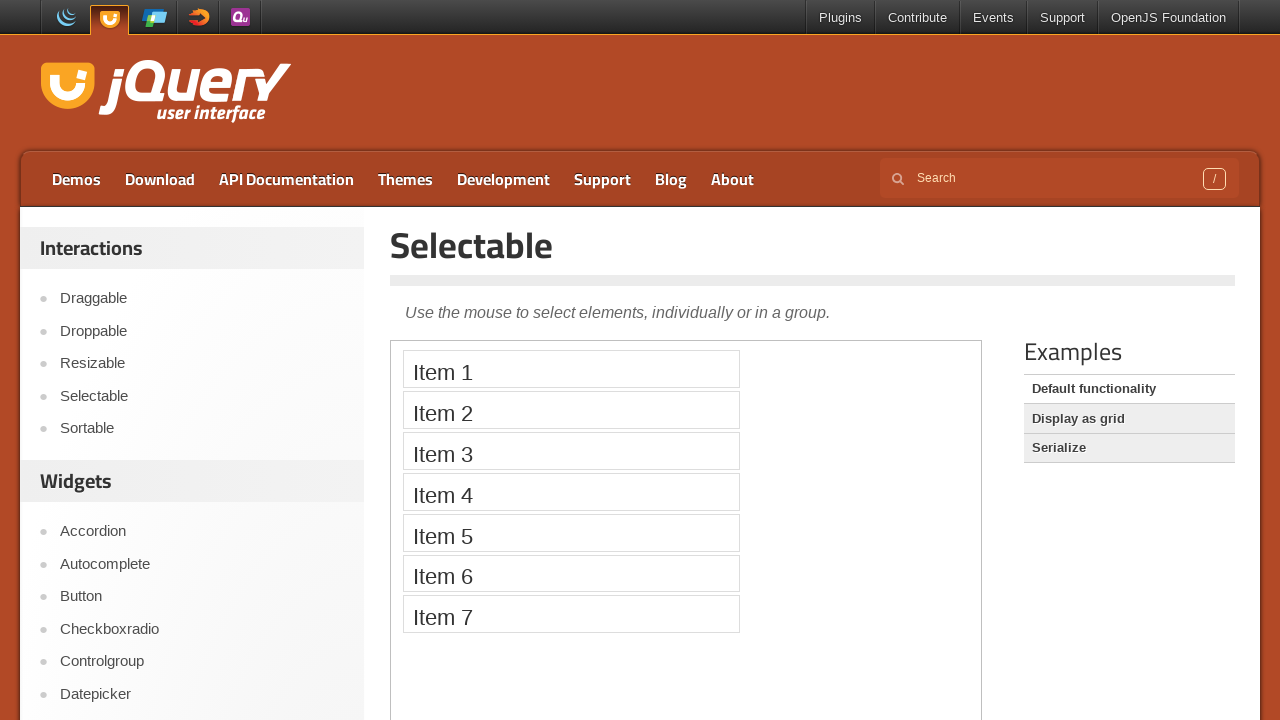

Located first selectable item
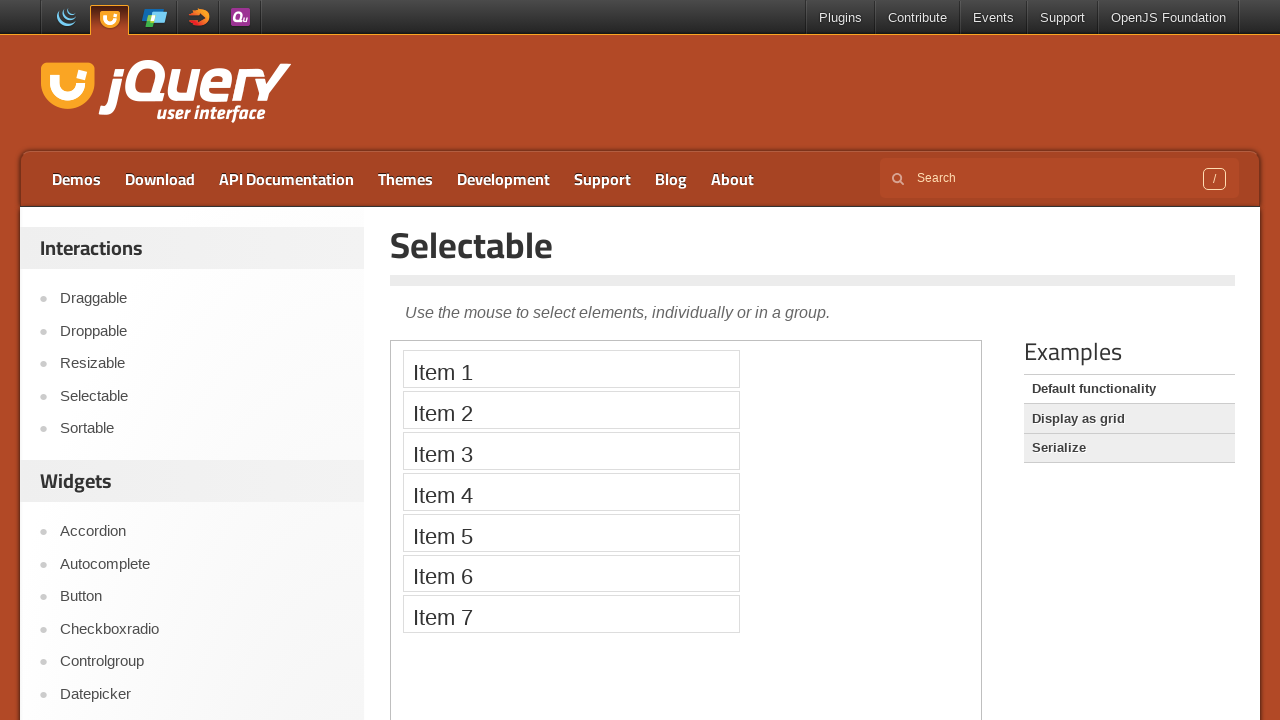

Located third selectable item
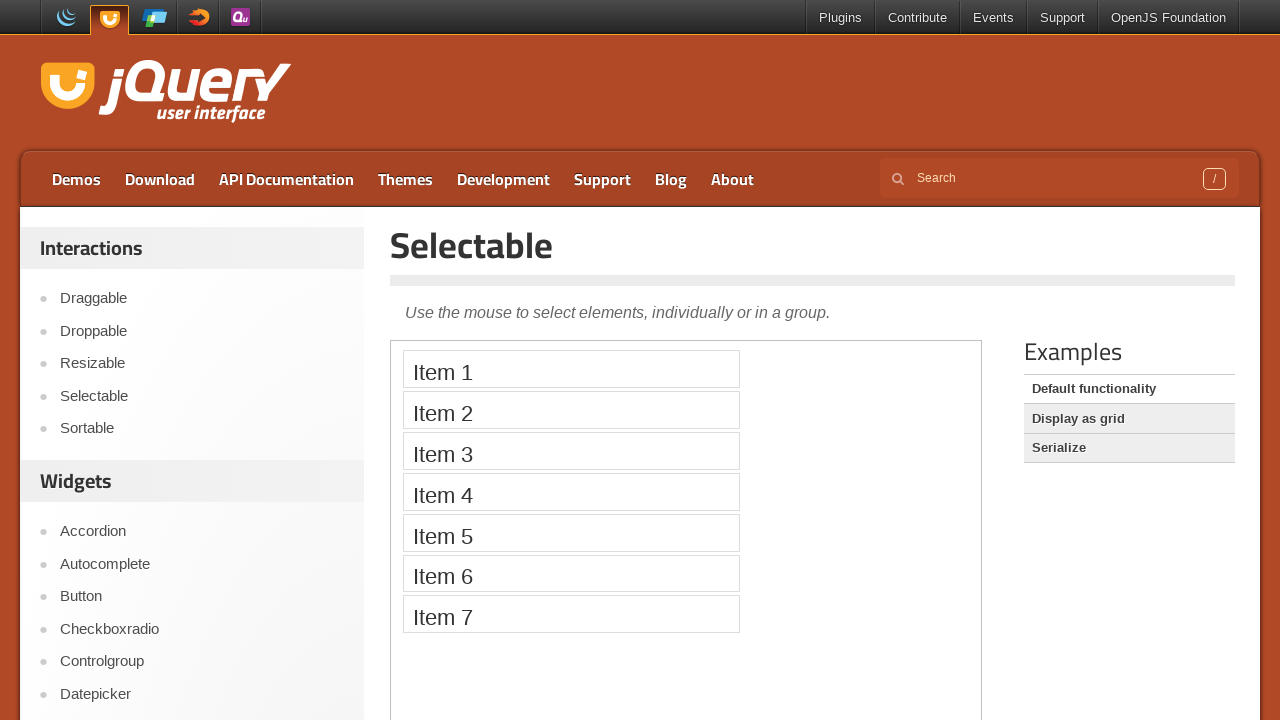

Clicked on first selectable item at (571, 369) on .demo-frame >> internal:control=enter-frame >> xpath=//ol[@id='selectable']/li[1
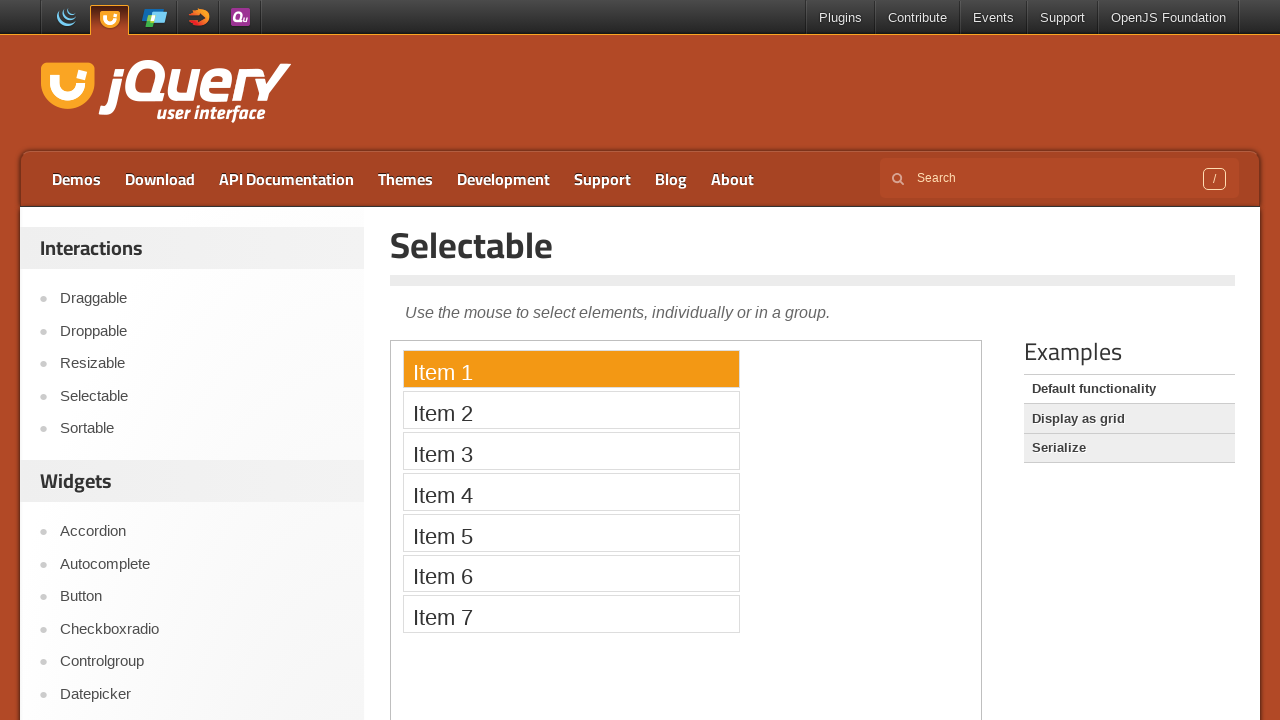

Pressed mouse button down to initiate drag at (571, 369)
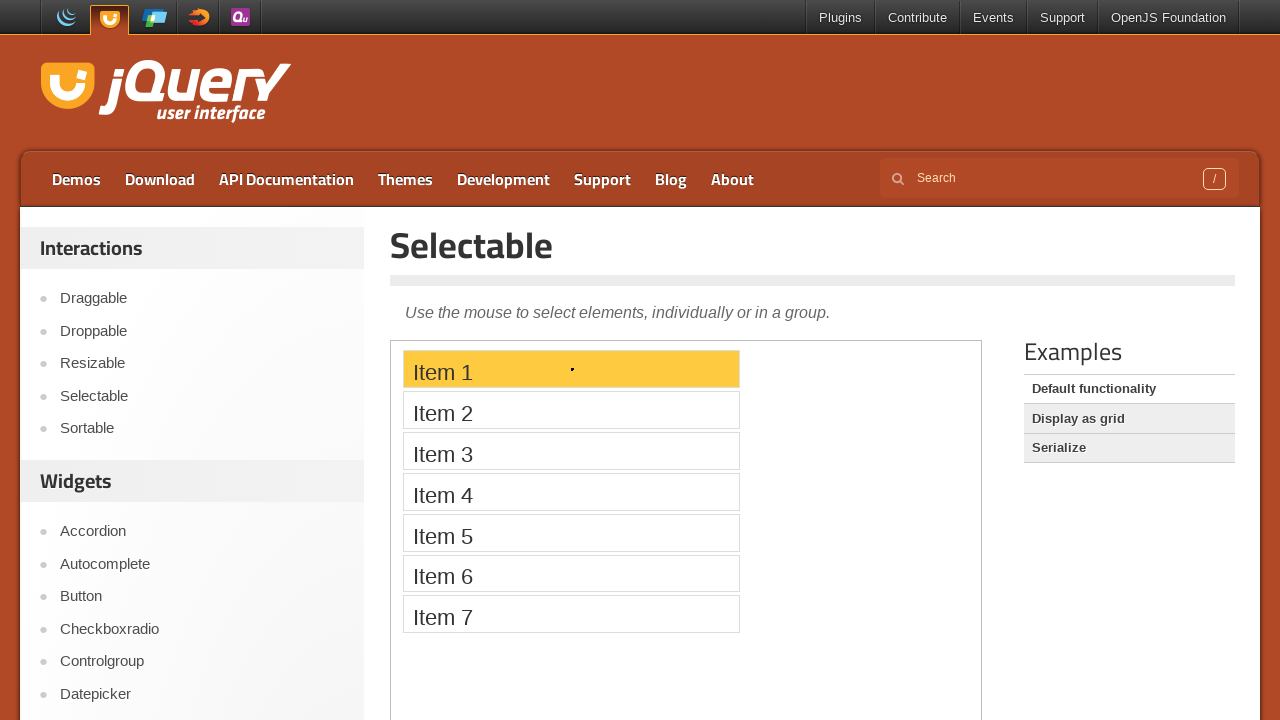

Dragged to third item while holding mouse button at (571, 451) on .demo-frame >> internal:control=enter-frame >> xpath=//ol[@id='selectable']/li[3
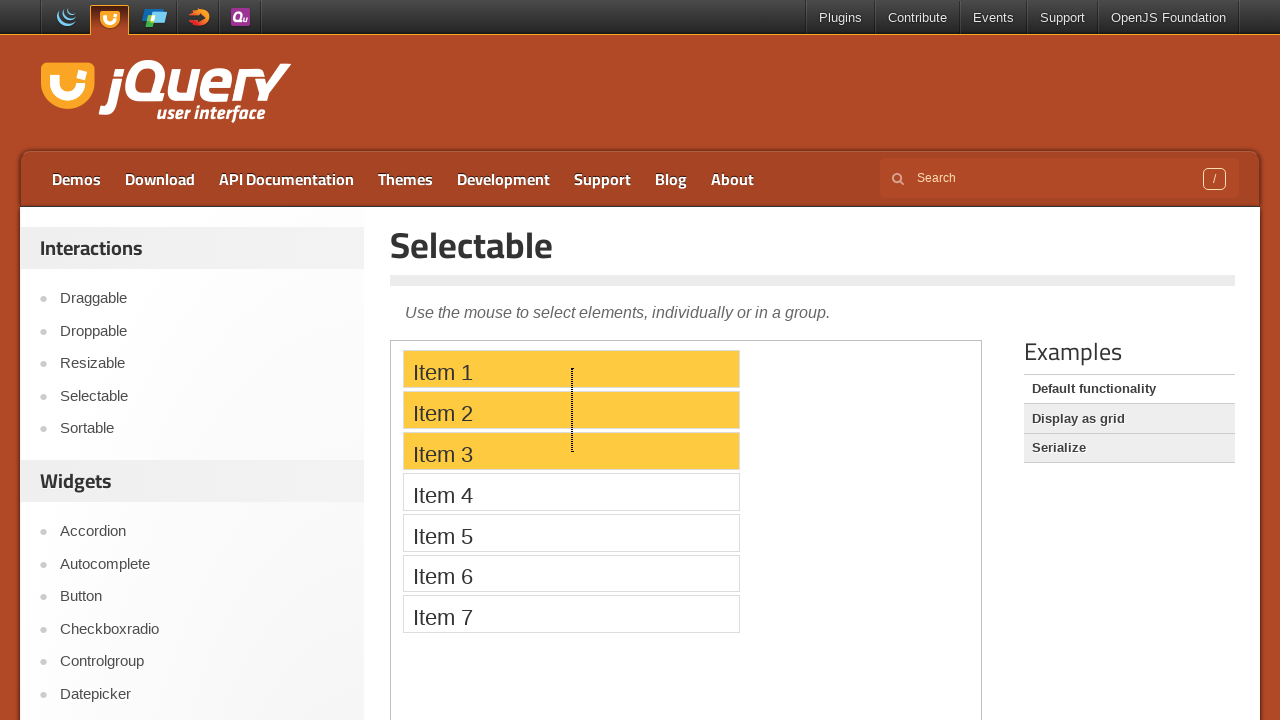

Released mouse button to complete selection of items 1-3 at (571, 451)
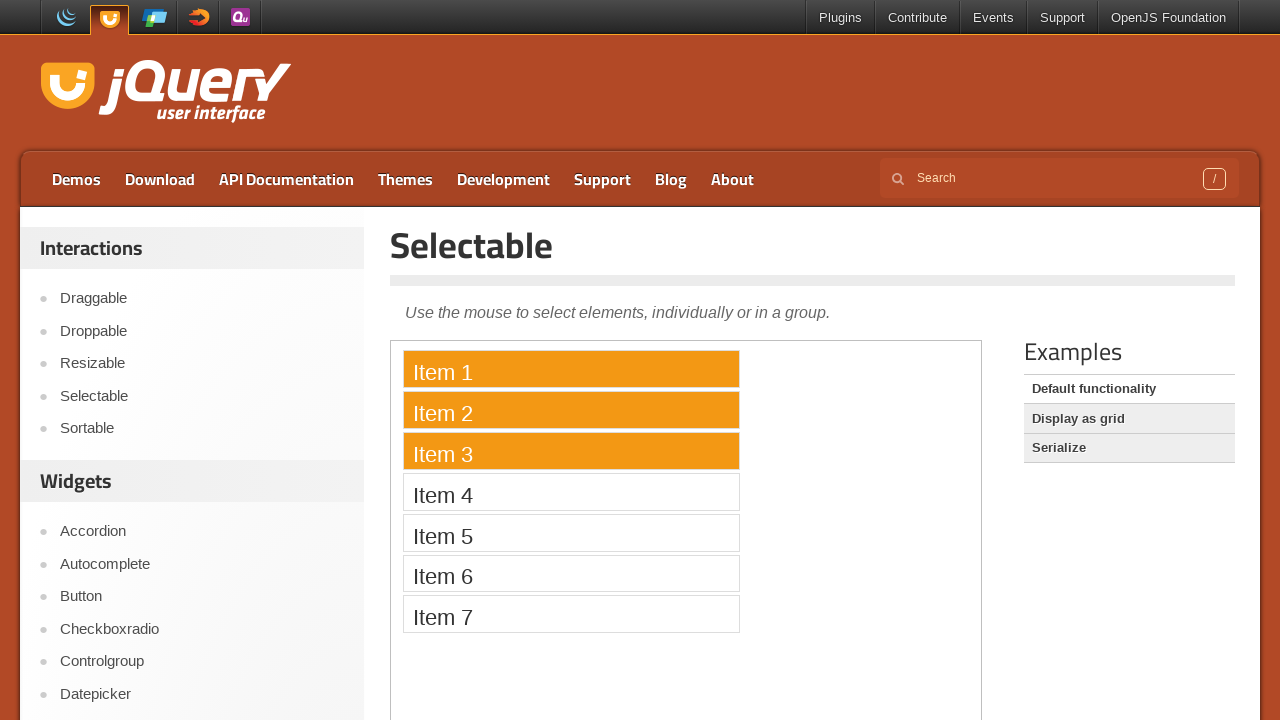

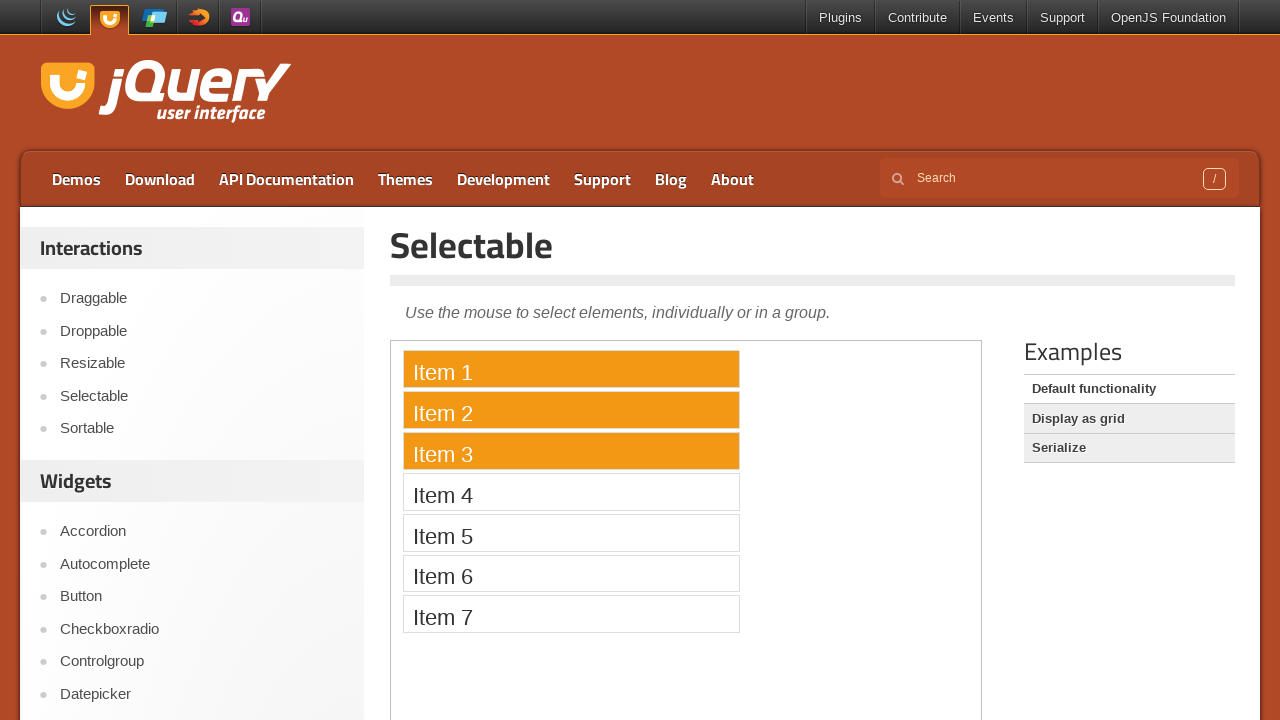